Tests scrolling an element into view by finding the last paragraph and scrolling to it

Starting URL: https://bonigarcia.dev/selenium-webdriver-java/long-page.html

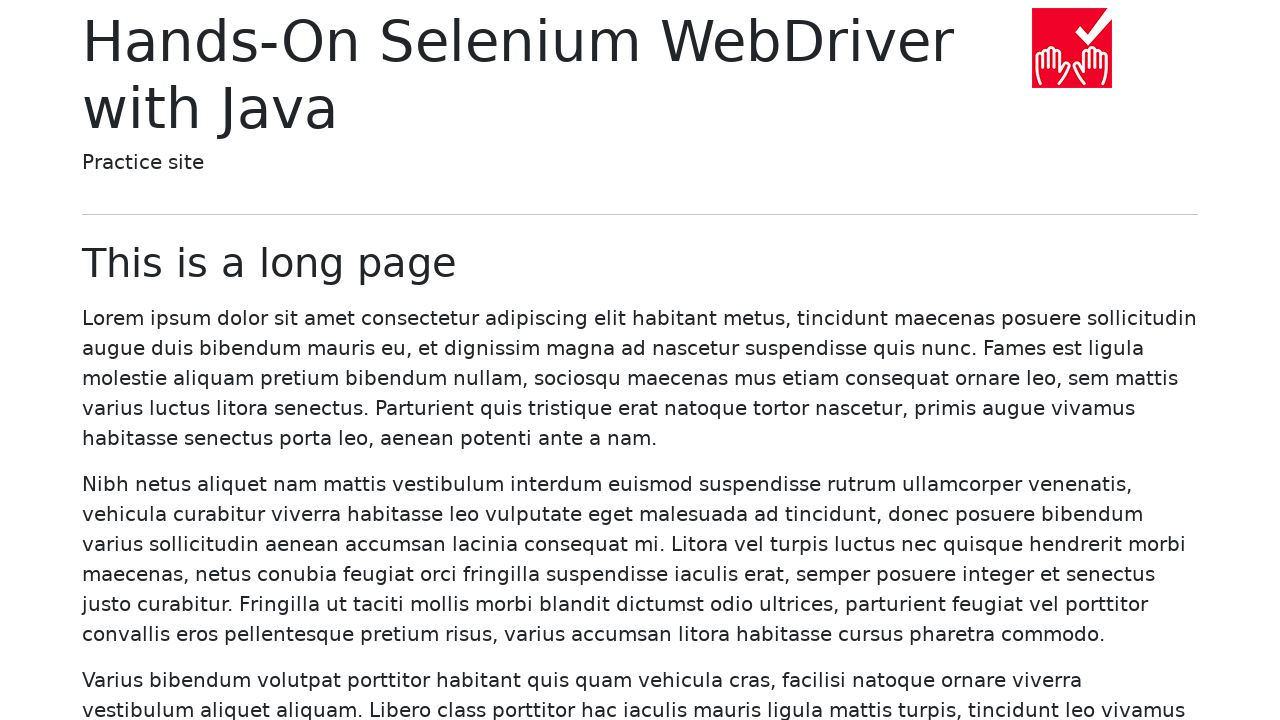

Located the last paragraph element on the page
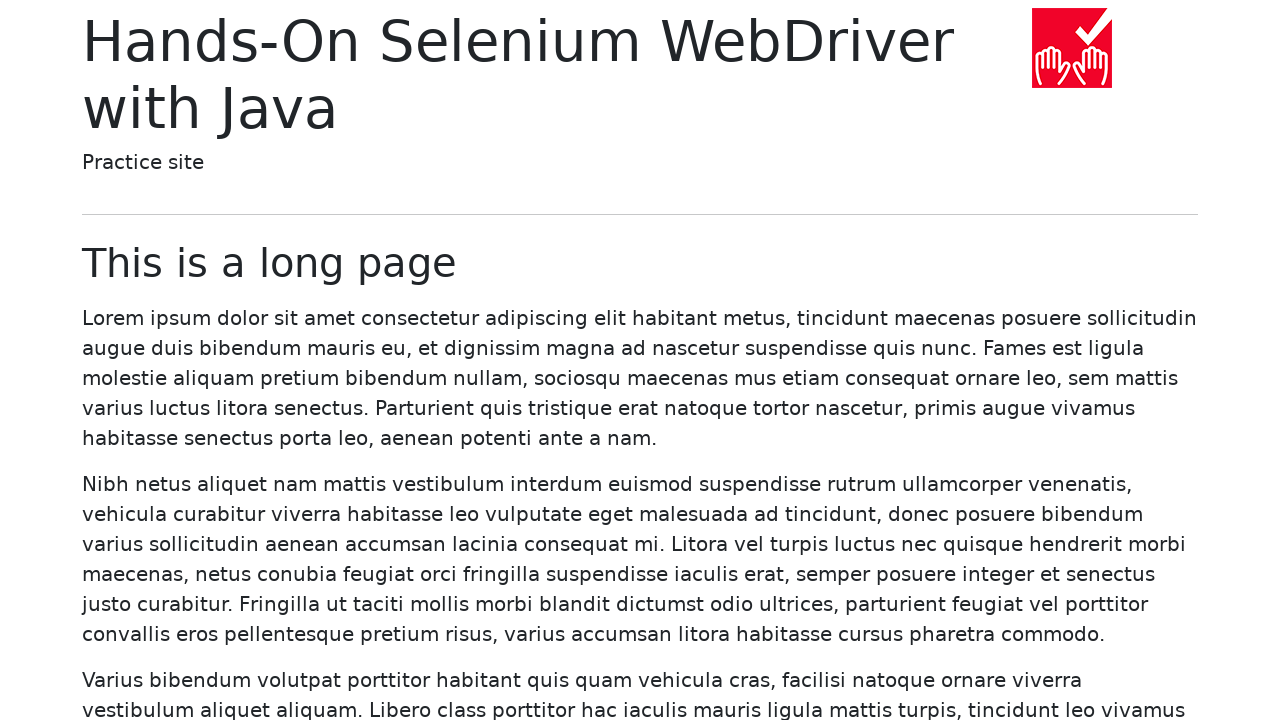

Scrolled the last paragraph element into view
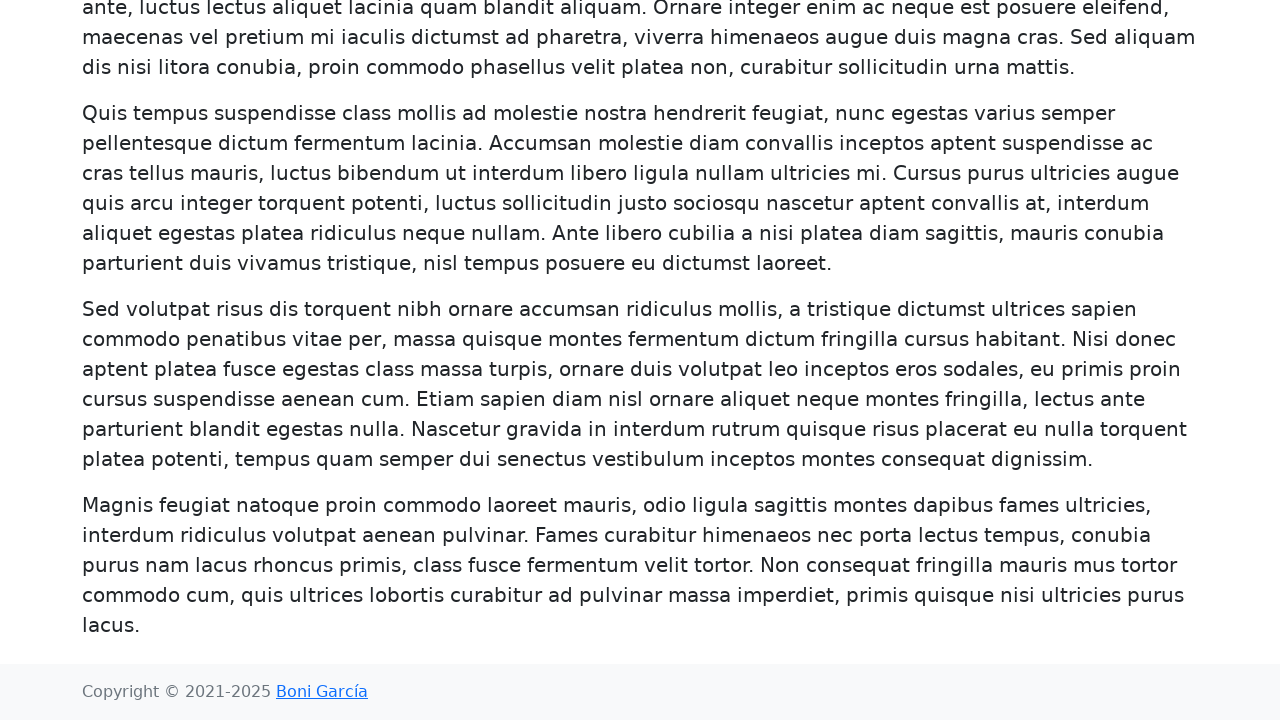

Verified copyright text (text-muted) is visible
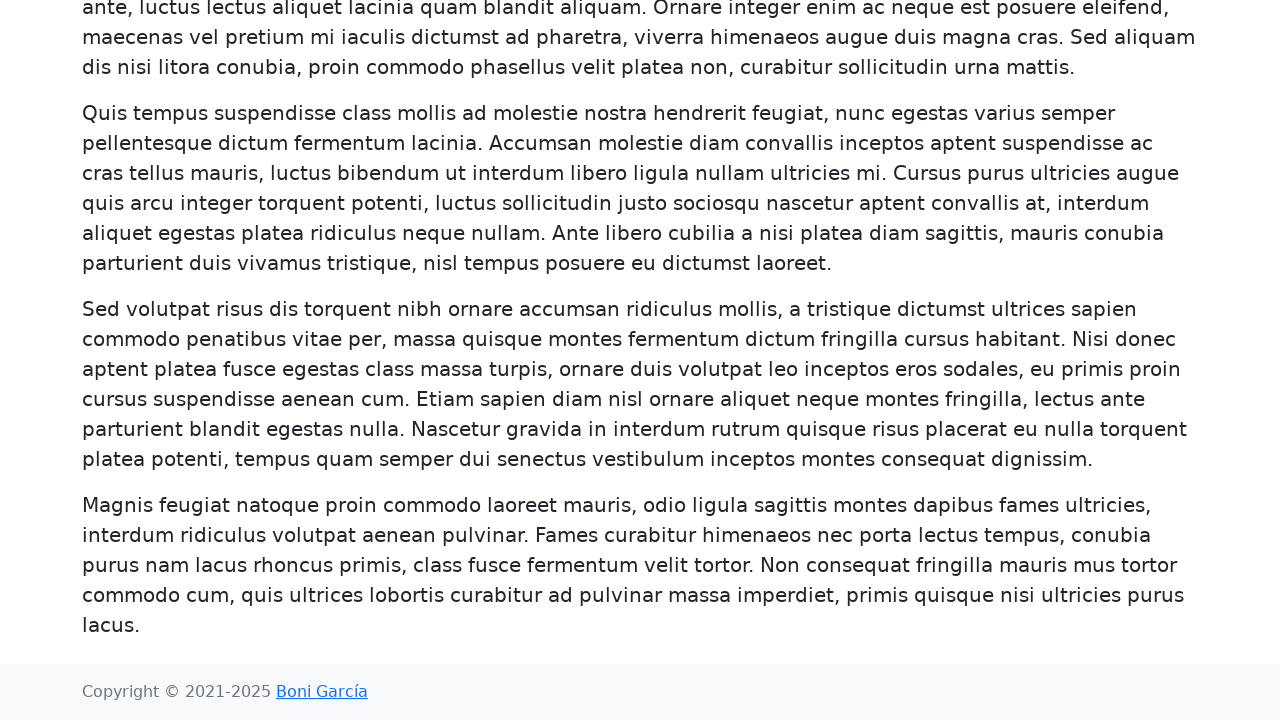

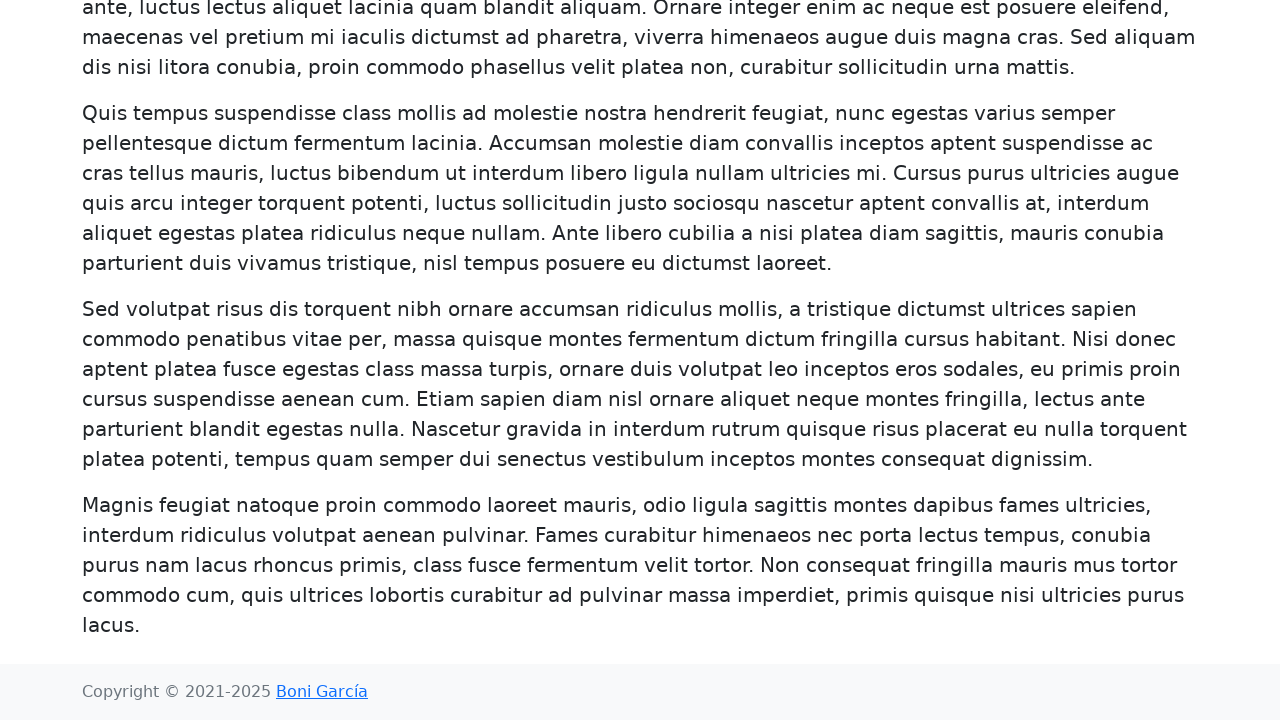